Verifies that the male and female rap name suggestion buttons are displayed and clickable

Starting URL: https://www.myrapname.com

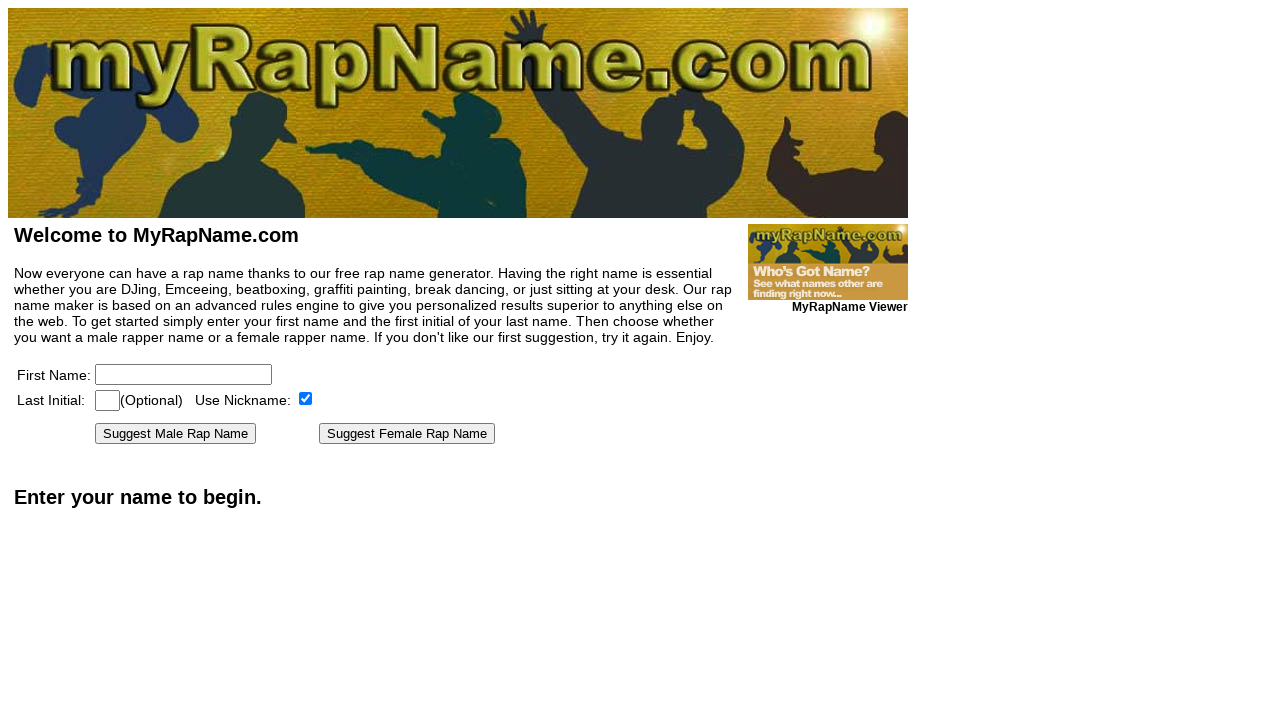

Waited for page to load (networkidle)
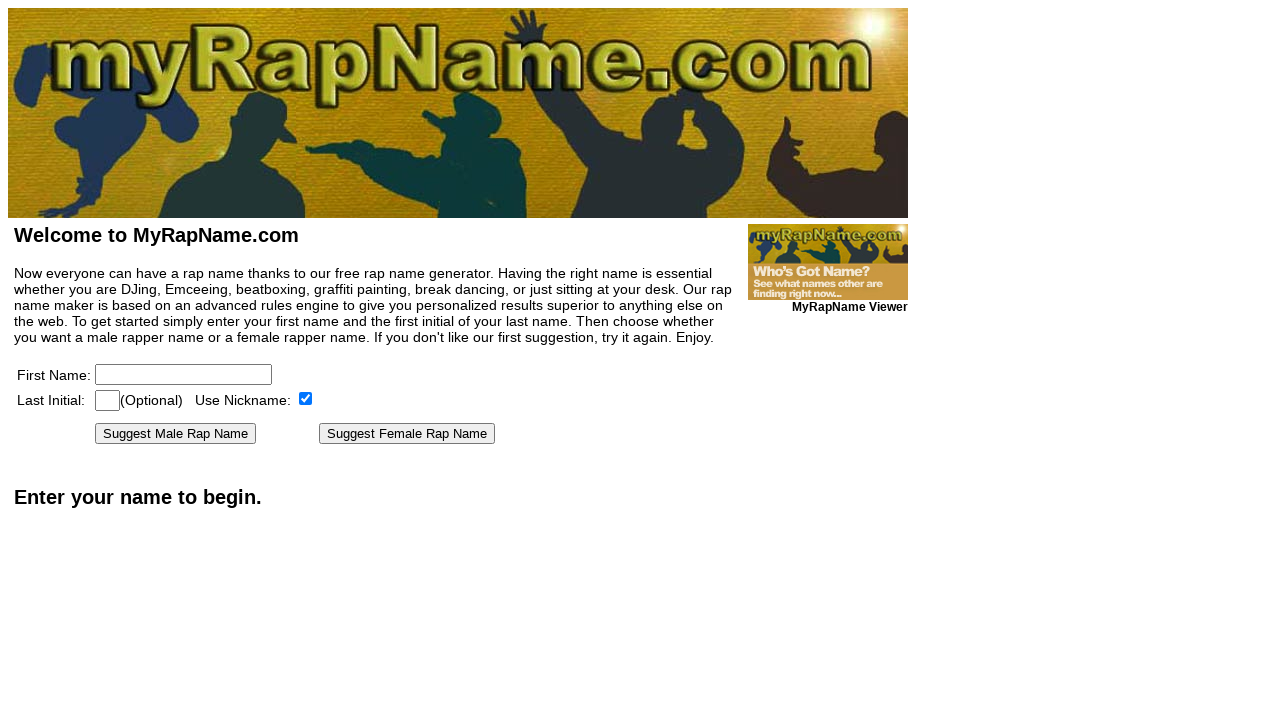

Clicked 'Suggest Male Rap Name' button at (176, 434) on text=Suggest Male Rap Name
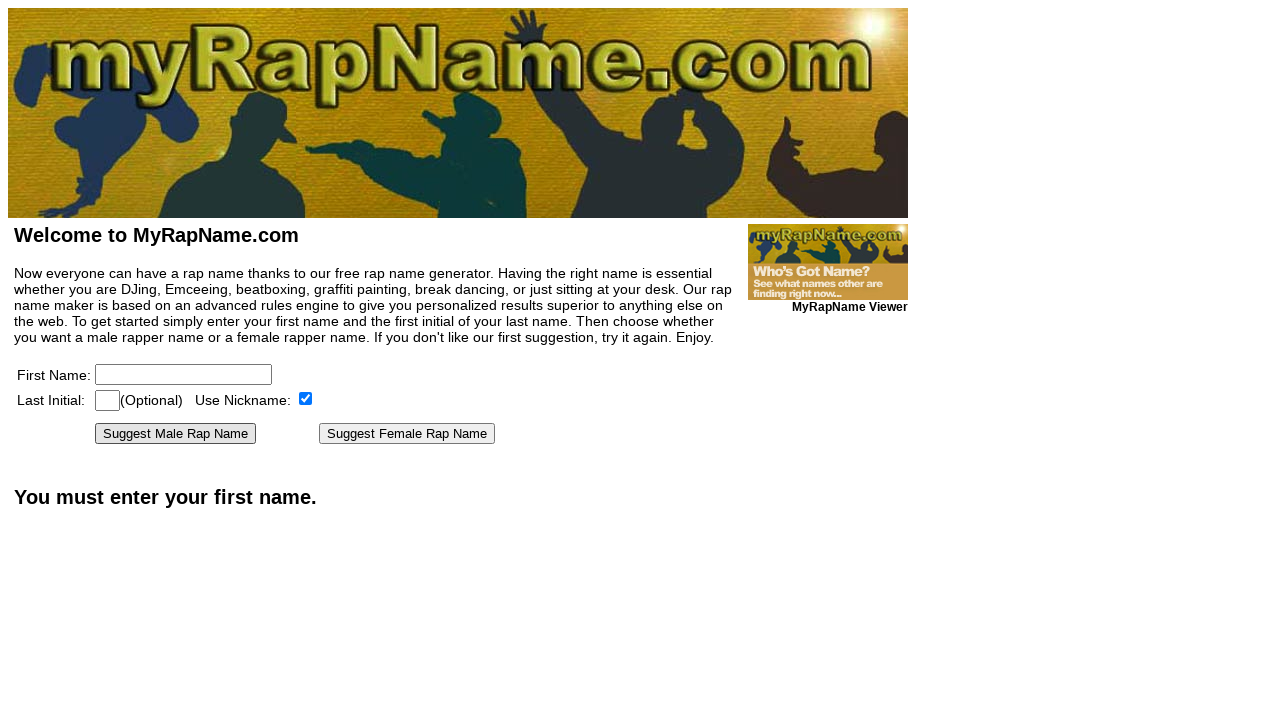

Clicked 'Suggest Female Rap Name' button at (407, 434) on text=Suggest Female Rap Name
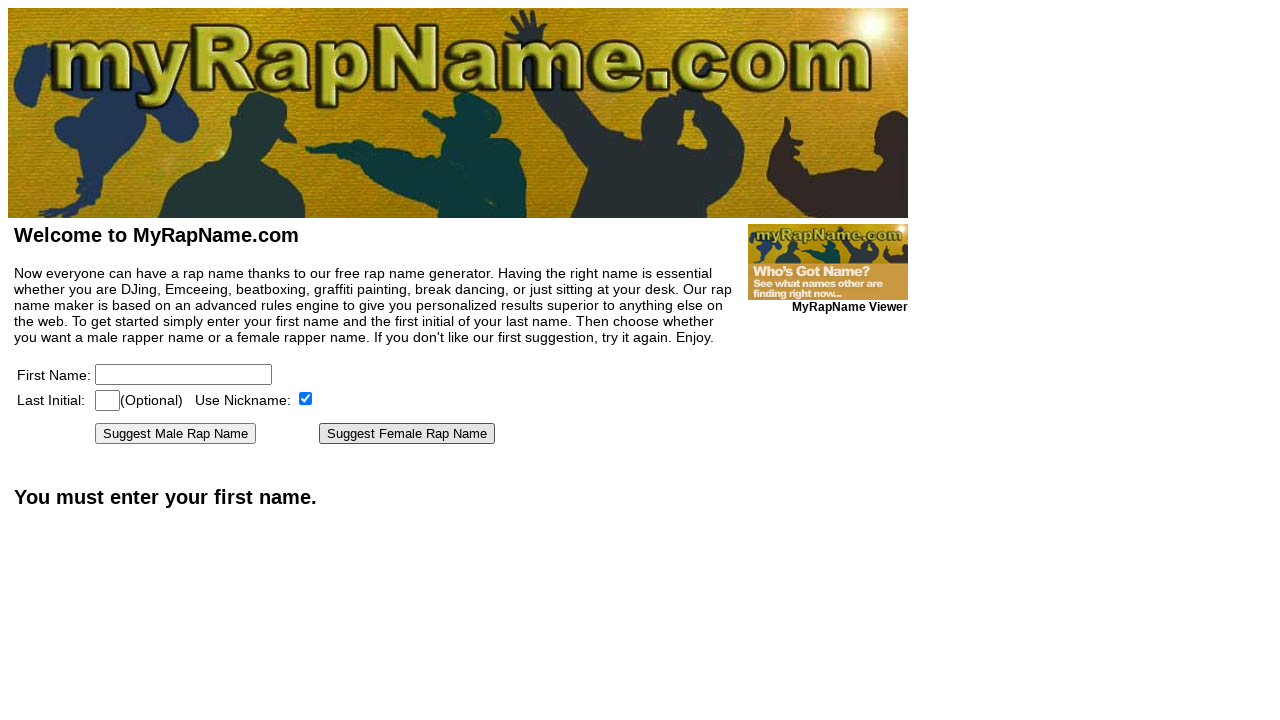

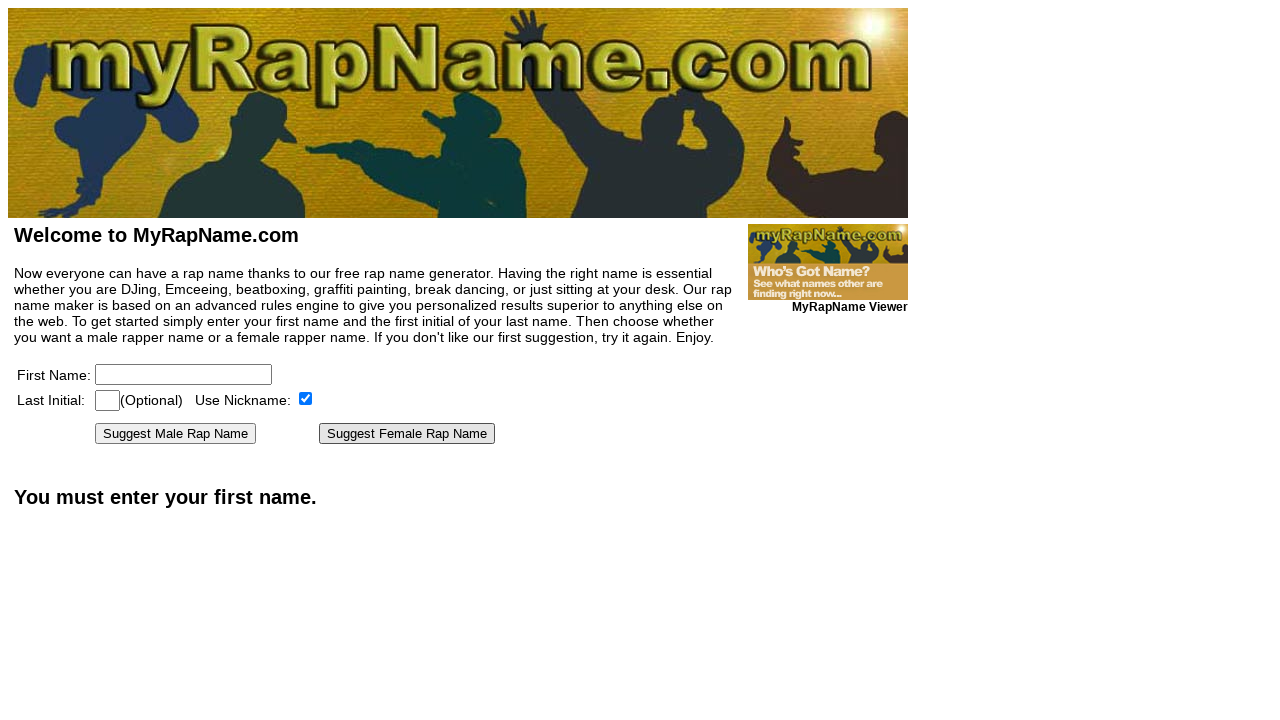